Tests basic form submission by filling a text input field, clicking submit, and verifying the success message

Starting URL: https://www.selenium.dev/selenium/web/web-form.html

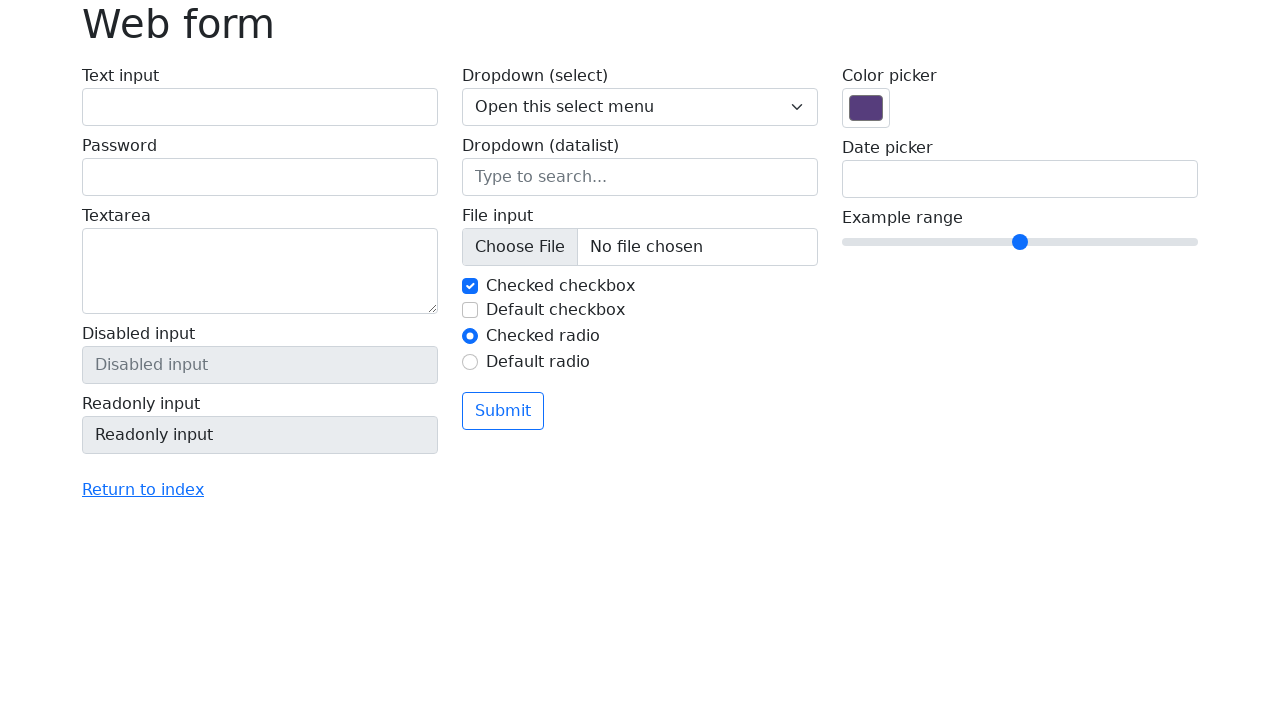

Filled text input field with 'Pop' on #my-text-id
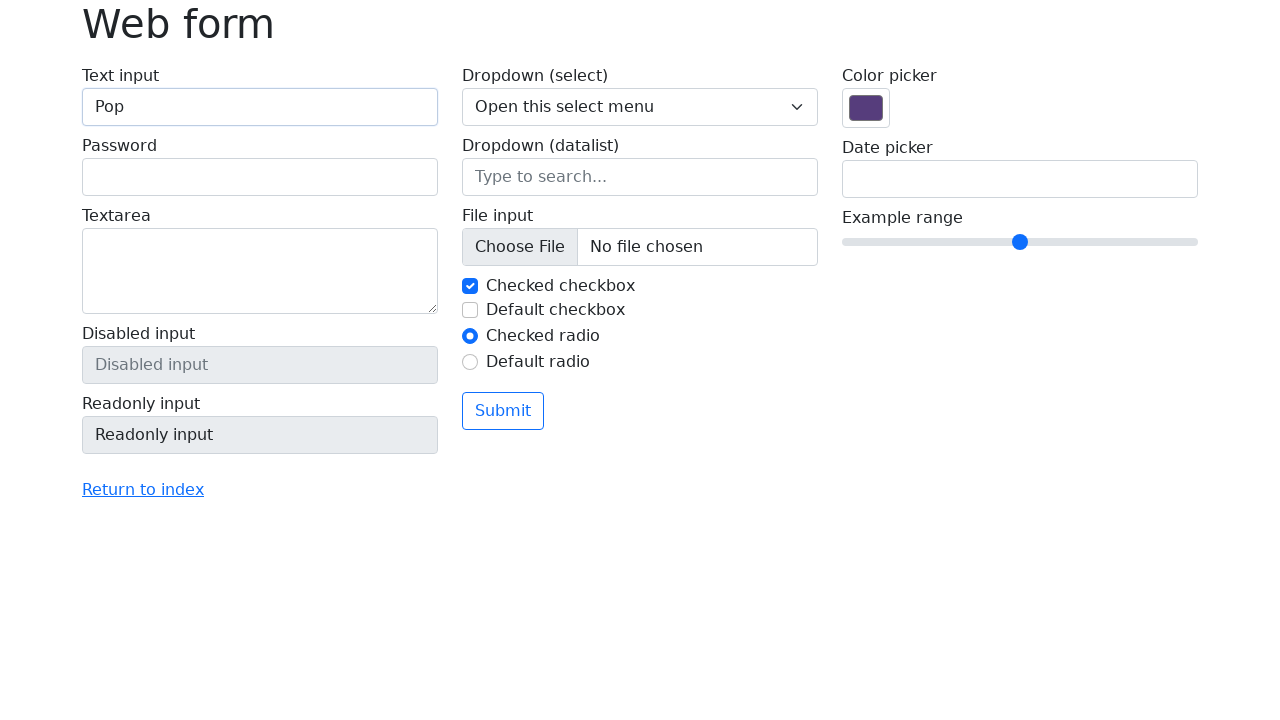

Clicked submit button at (503, 411) on .btn
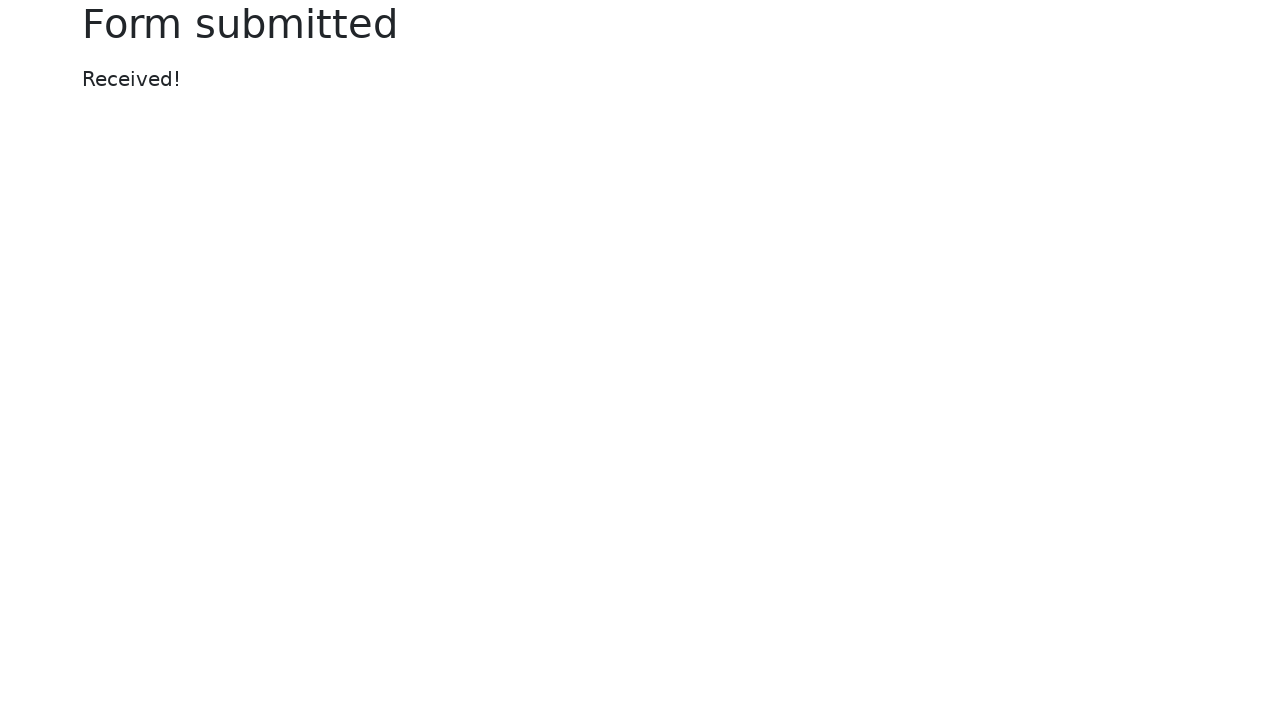

Success message appeared on page
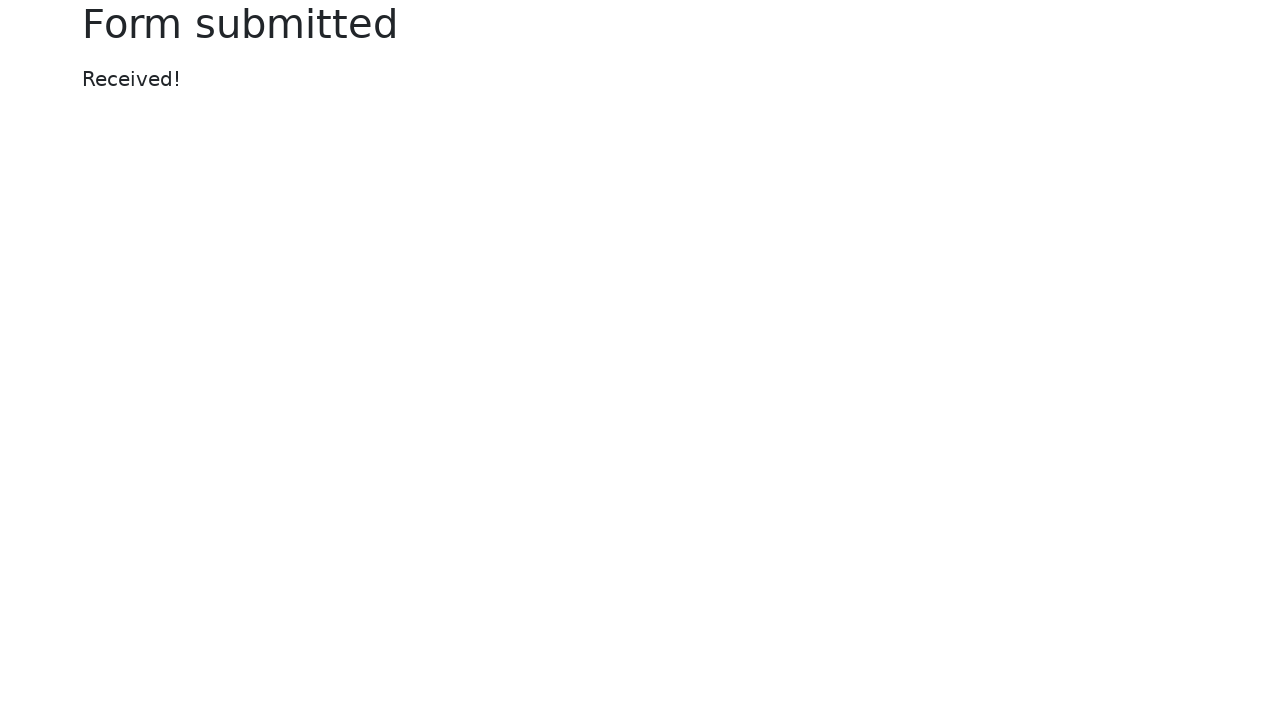

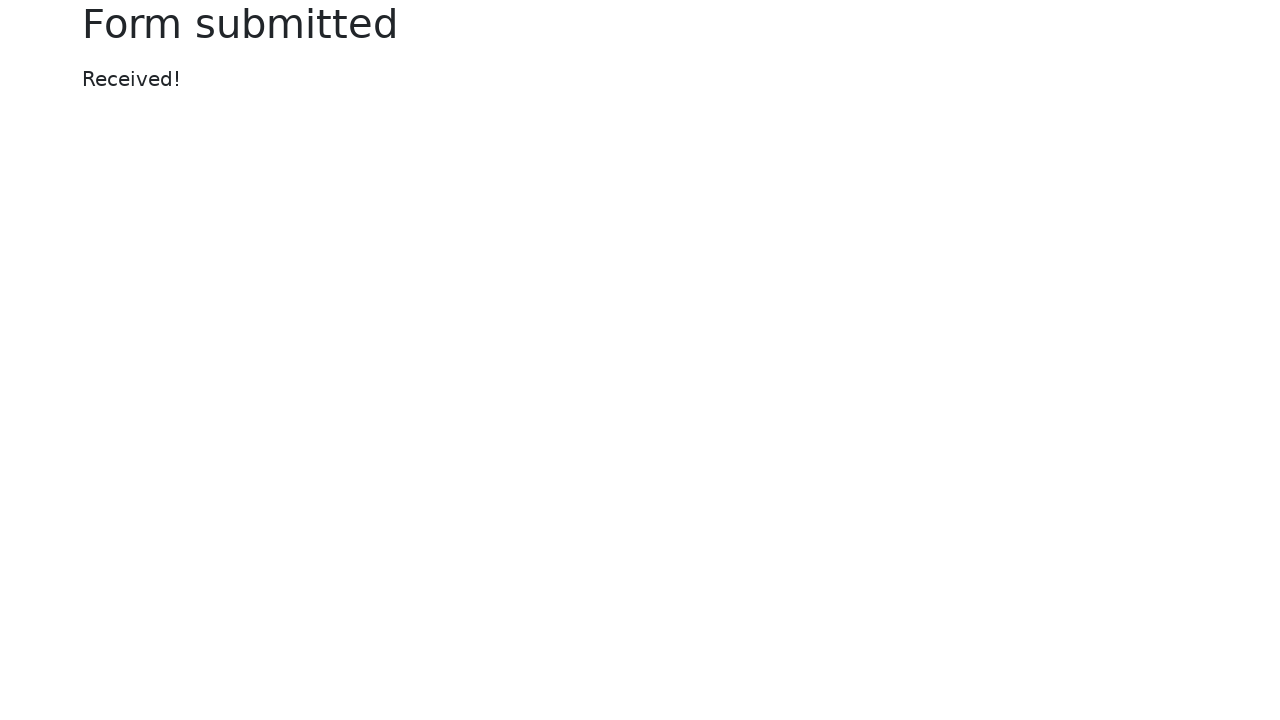